Tests enabling a disabled input element by clicking the enable button and verifying the input becomes interactive

Starting URL: https://the-internet.herokuapp.com/dynamic_controls

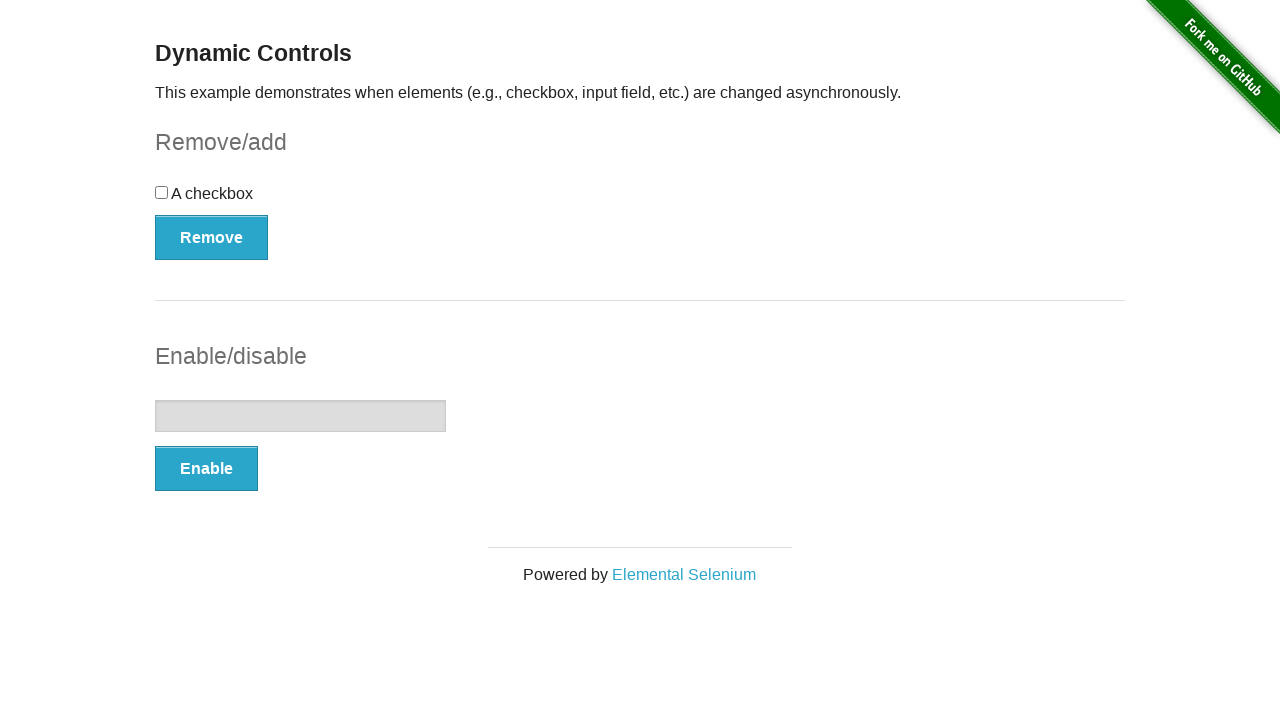

Located the input element
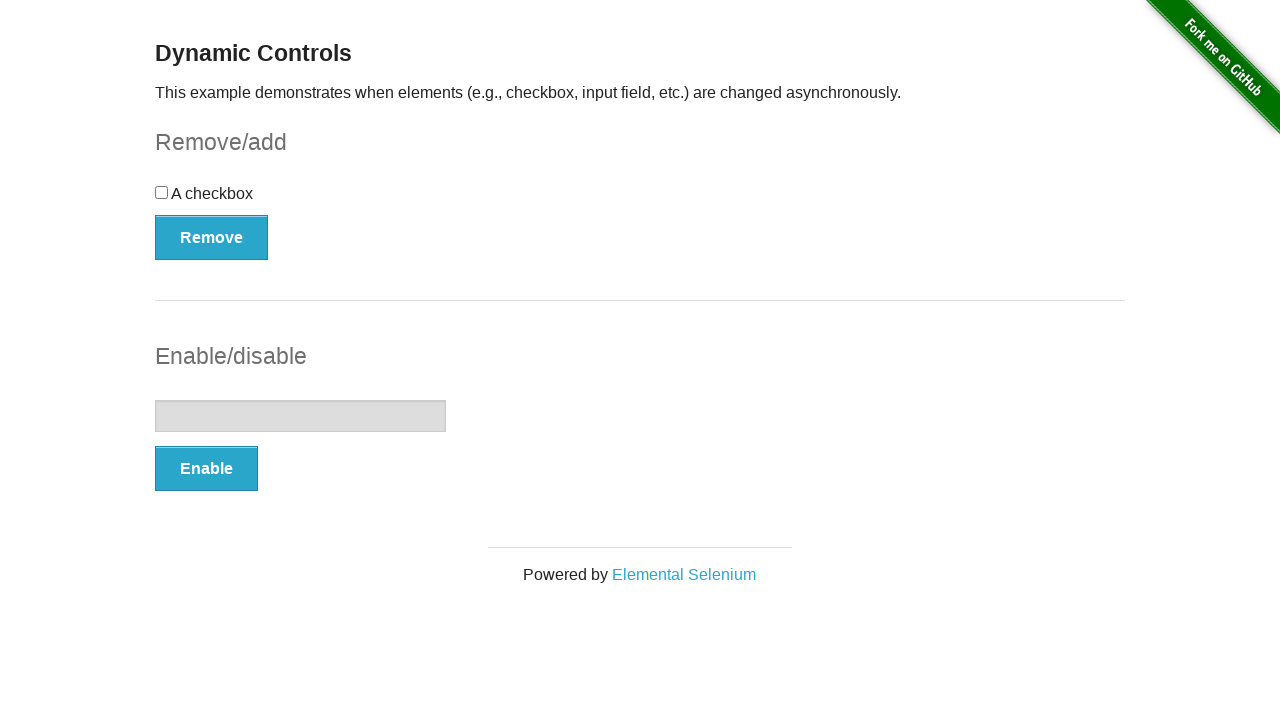

Verified that input element is initially disabled
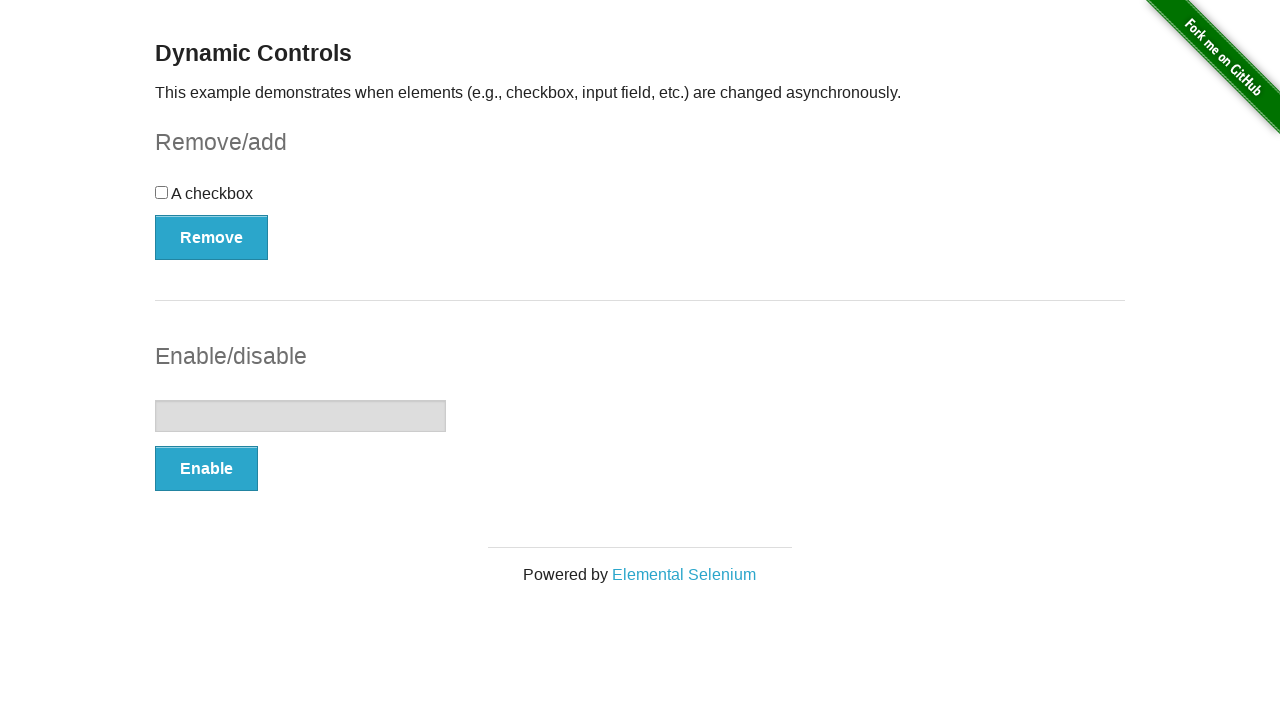

Located the enable button
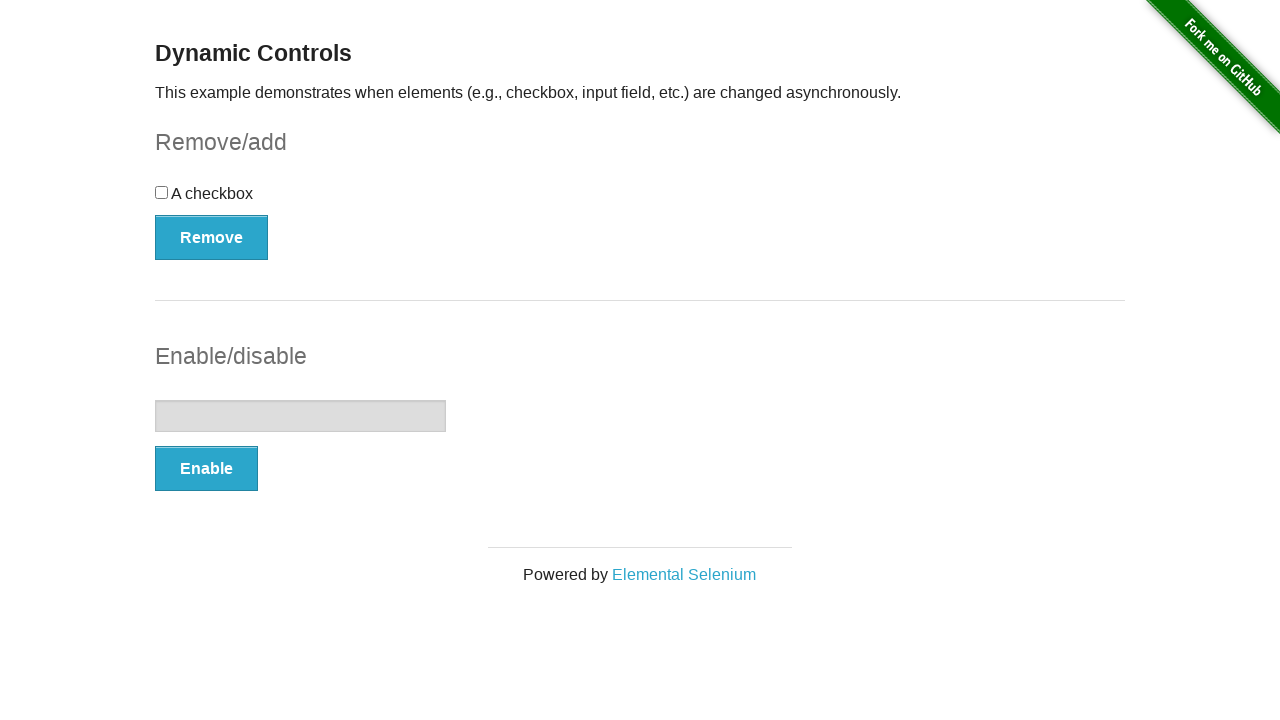

Clicked the enable button at (206, 469) on #input-example > button
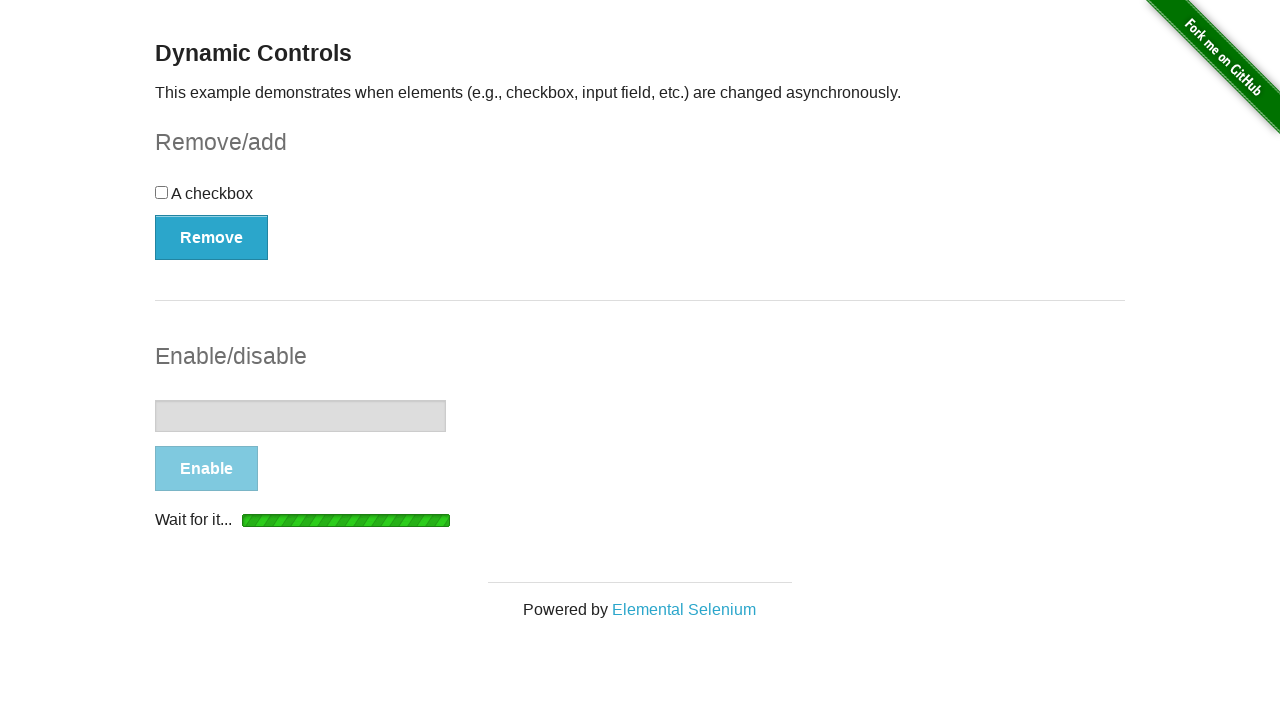

Waited 4 seconds for the enabling process to complete
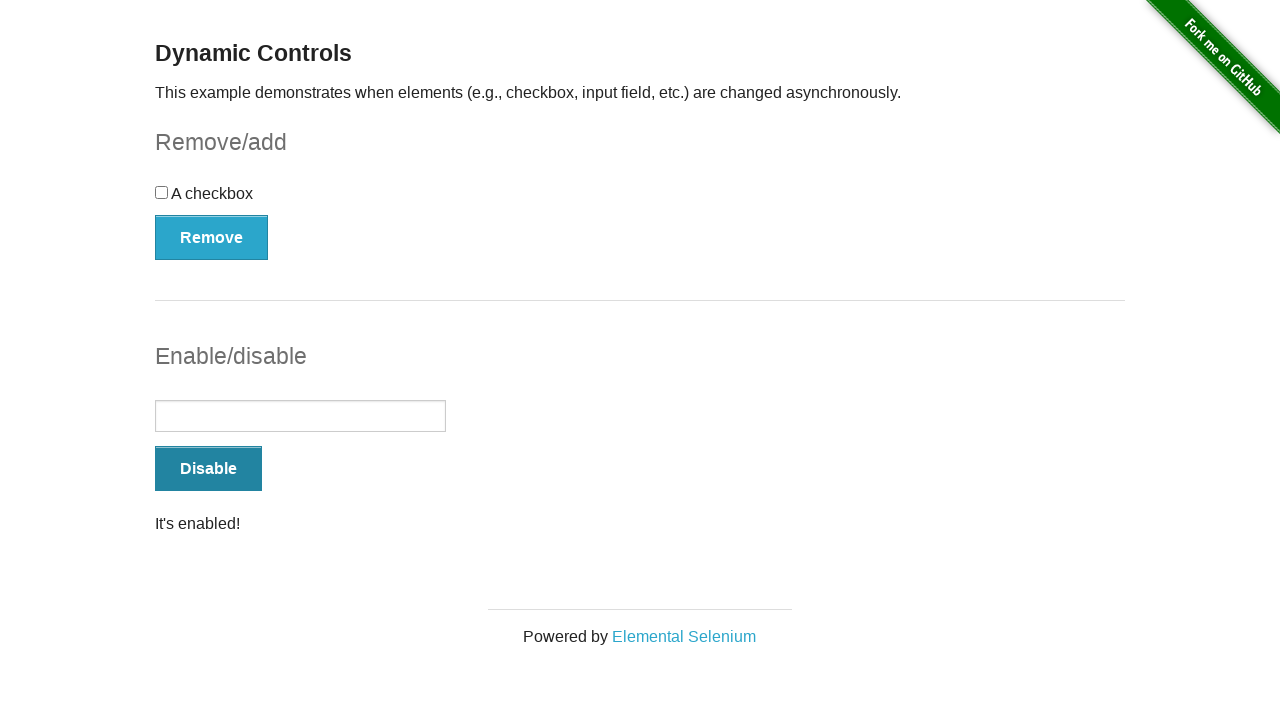

Verified that input element is now enabled
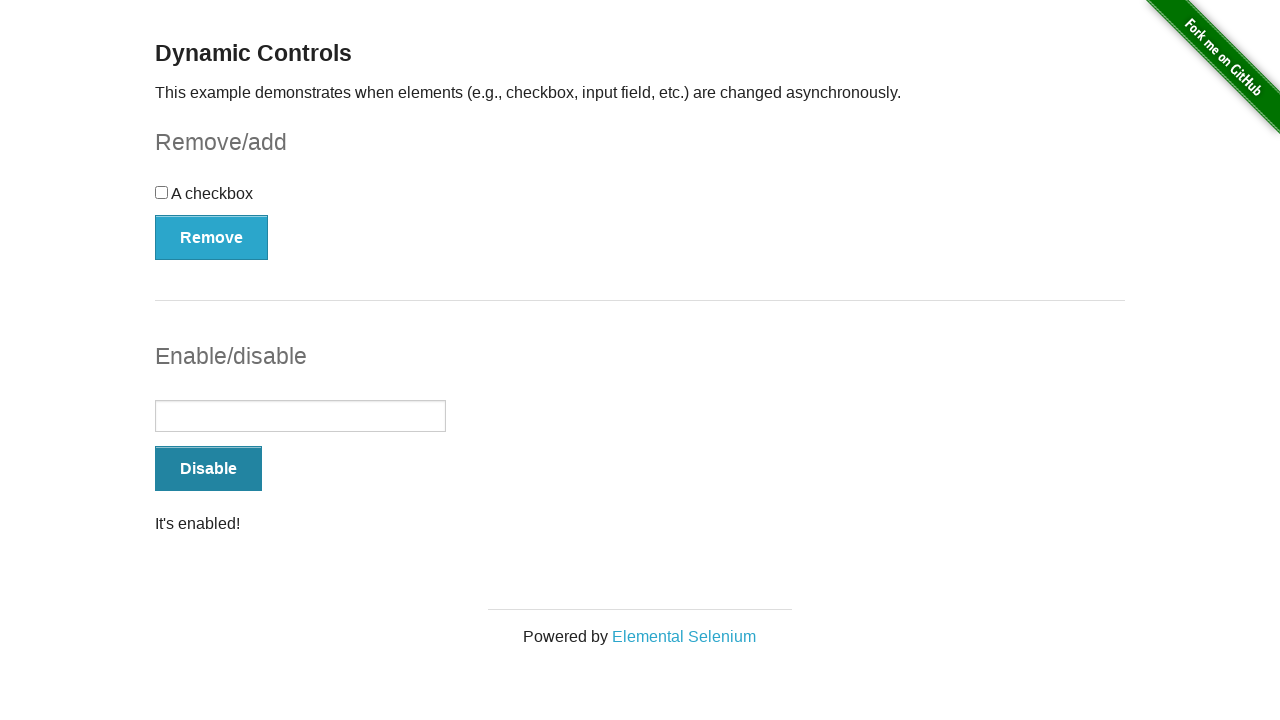

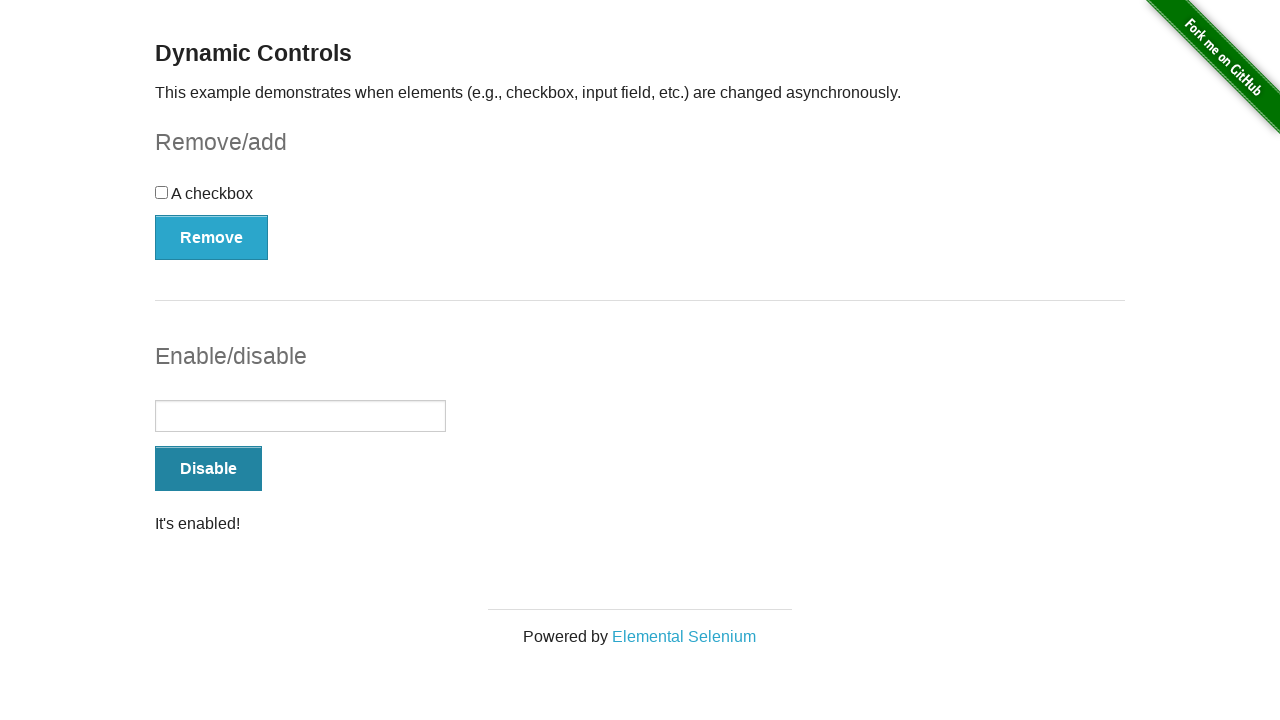